Tests login functionality for a locked out user, verifying that an appropriate error message is displayed when attempting to log in with locked account credentials

Starting URL: https://www.saucedemo.com/

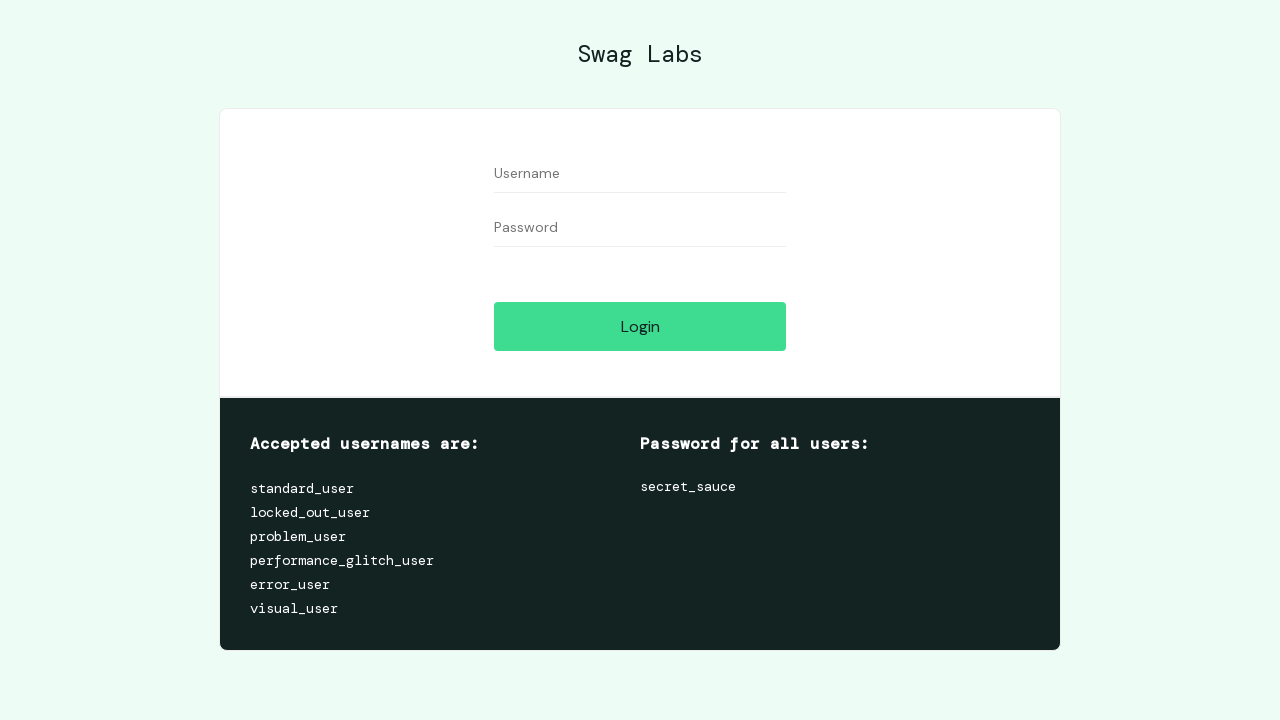

Filled username field with 'locked_out_user' on input[data-test='username']
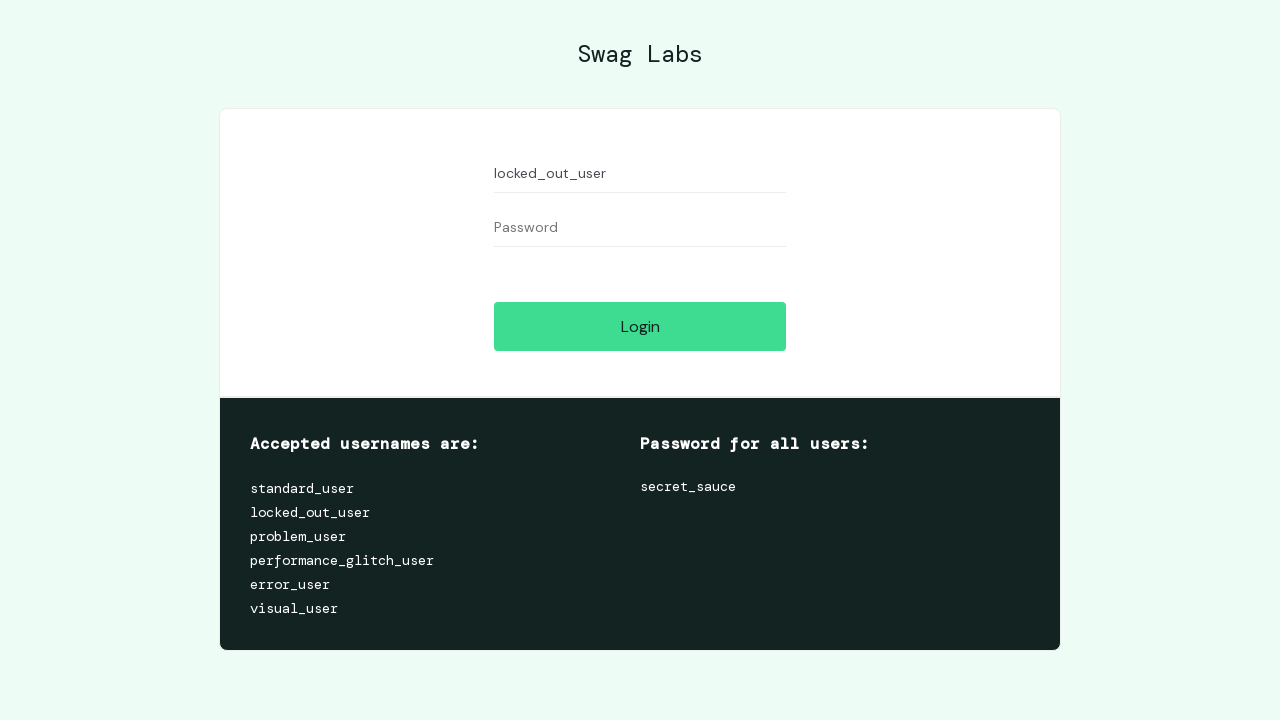

Filled password field with 'secret_sauce' on input[data-test='password']
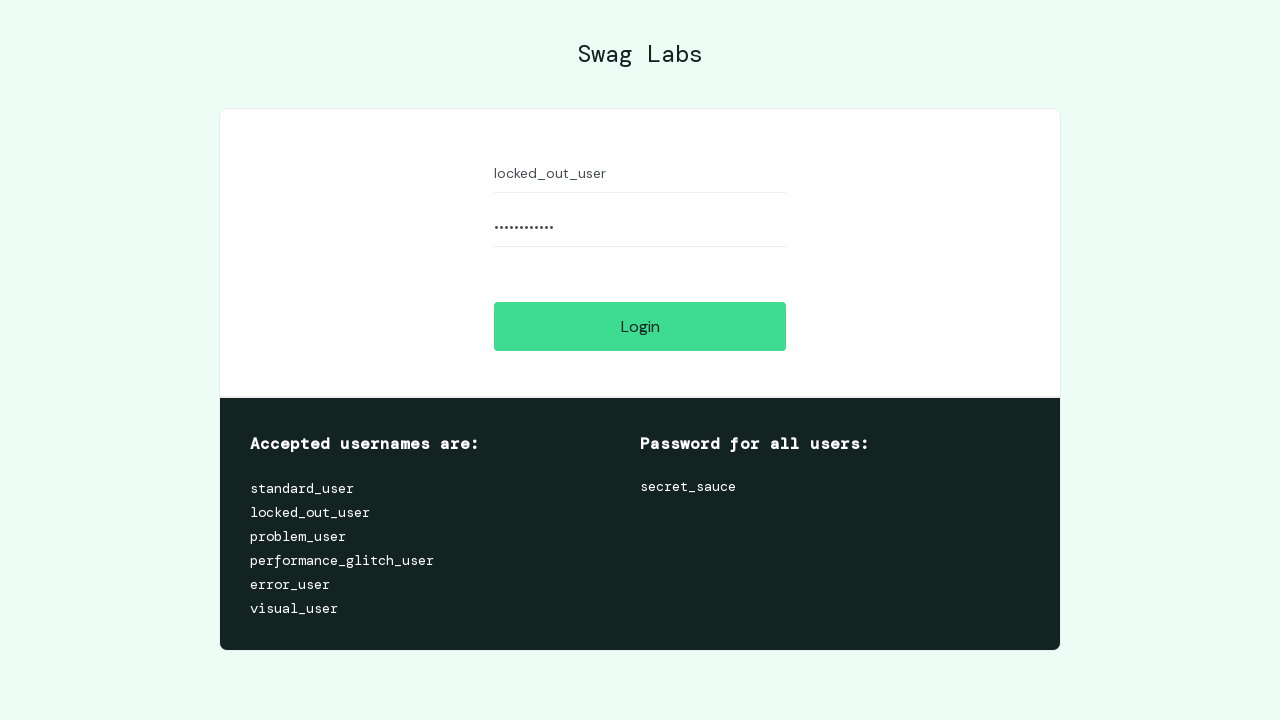

Clicked login button at (640, 326) on input[data-test='login-button']
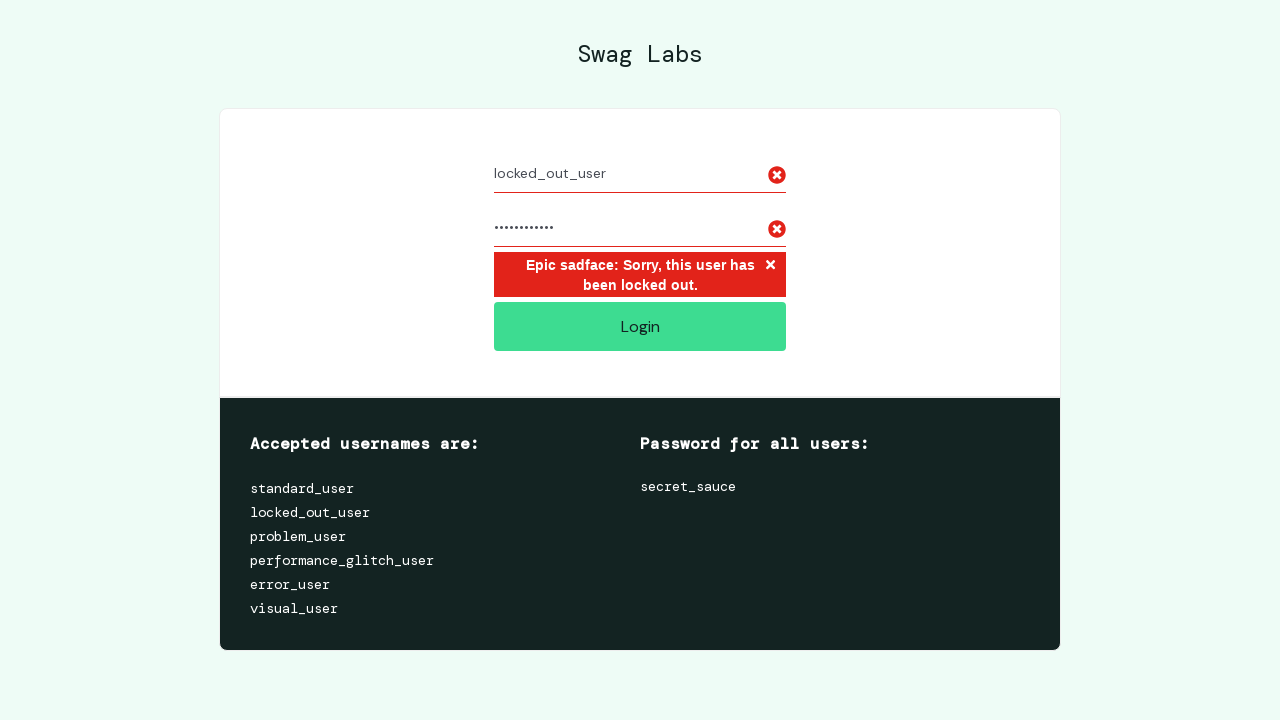

Located error message element
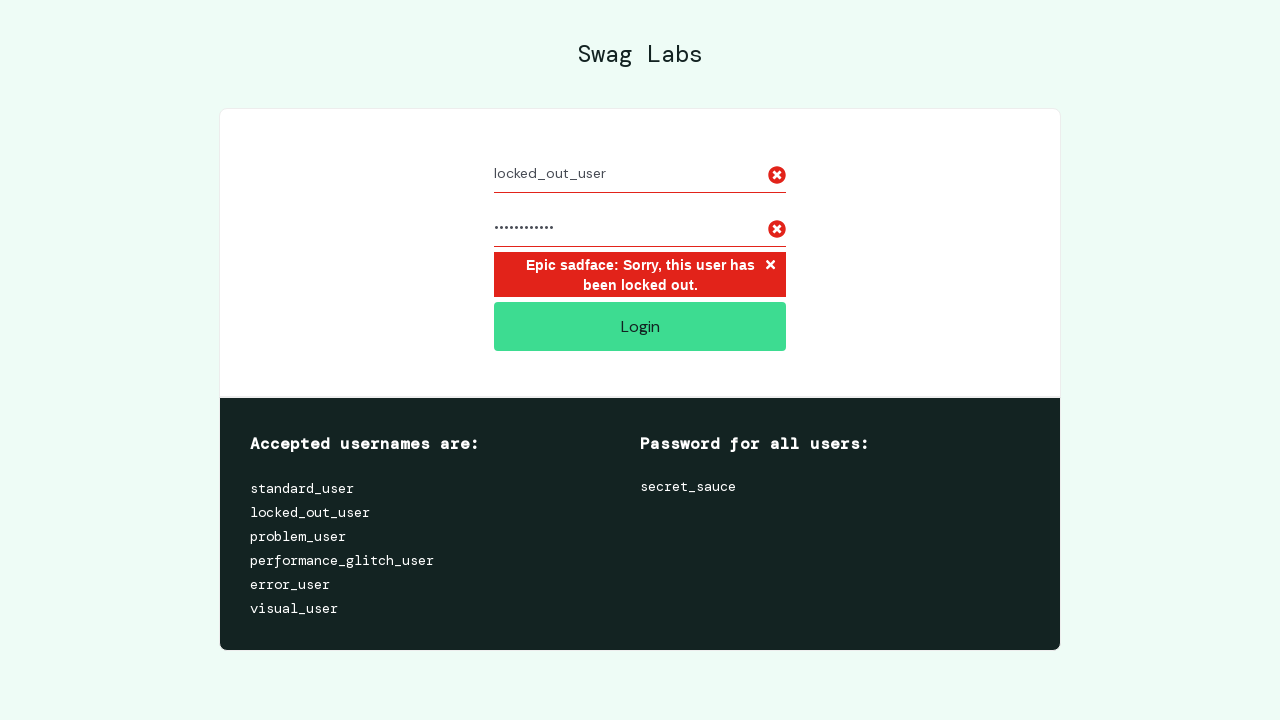

Verified error message 'Sorry, this user has been locked out' is displayed
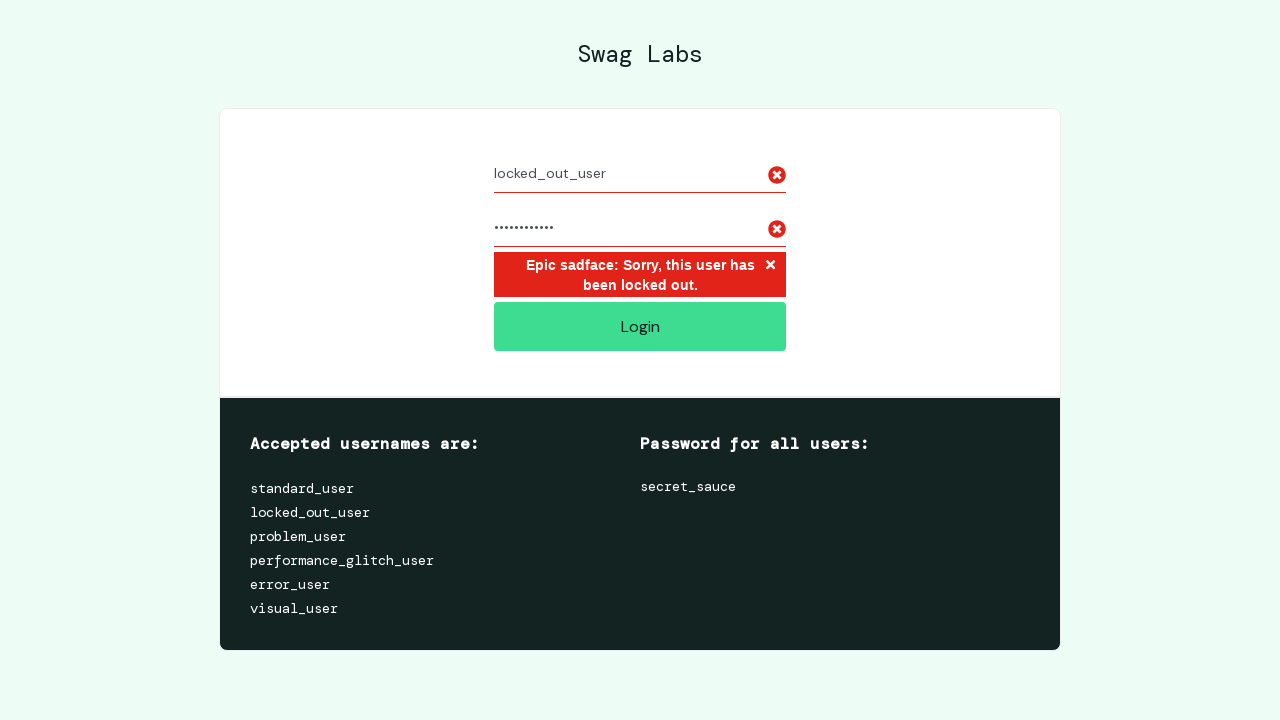

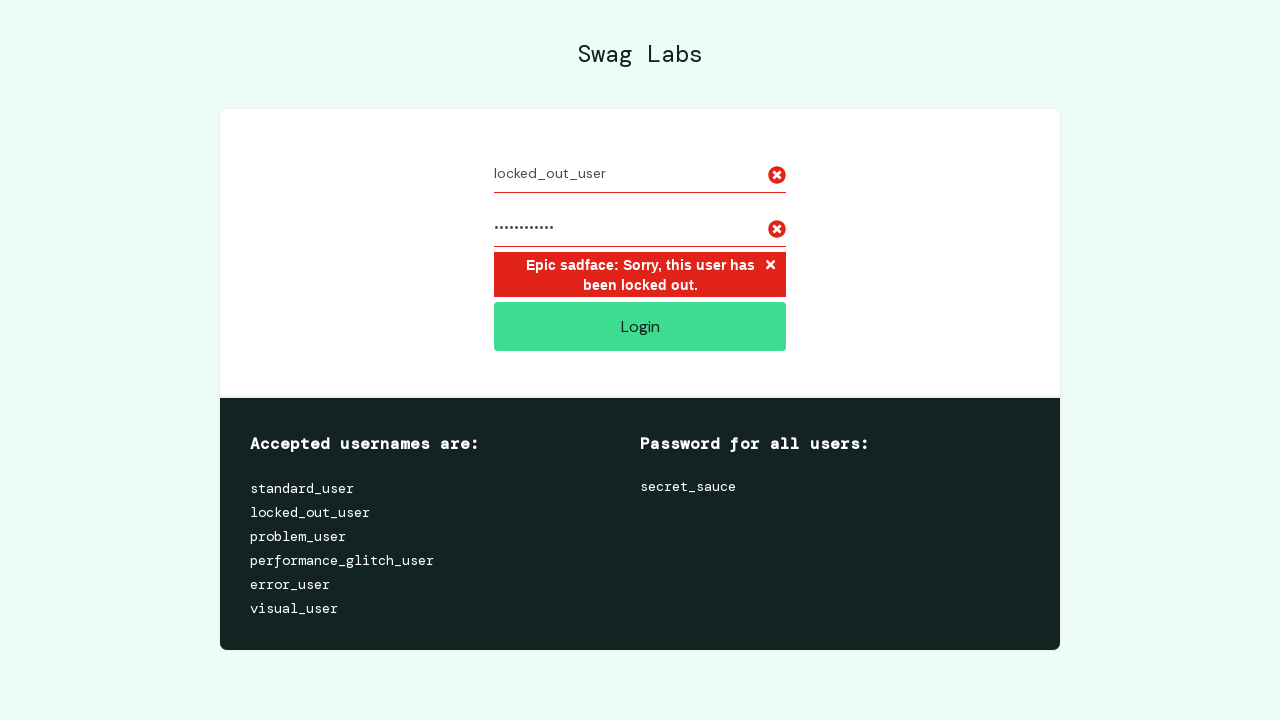